Tests a demo registration form by filling in all fields (name, address, email, phone, country, gender, hobbies, language, skills, birthday, password) and submitting to verify successful registration.

Starting URL: https://anatoly-karpovich.github.io/demo-registration-form/

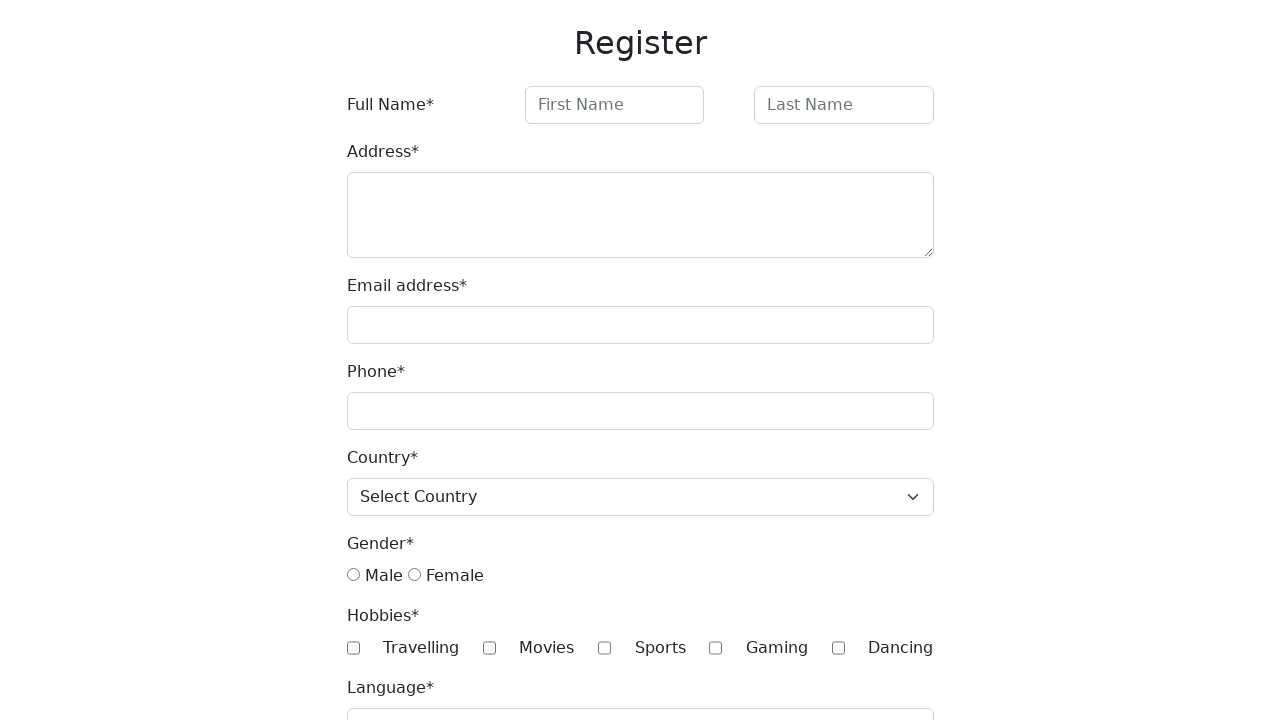

Filled first name field with 'Sergey' on #firstName
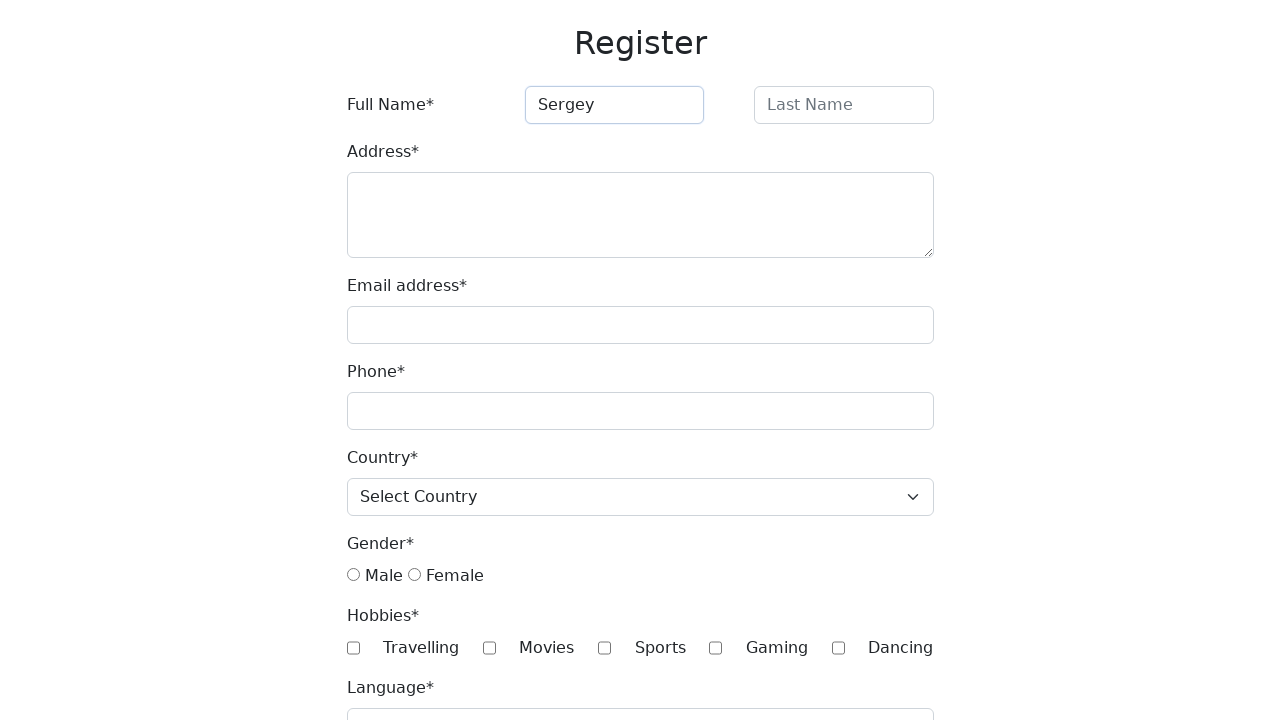

Filled last name field with 'Tester' on #lastName
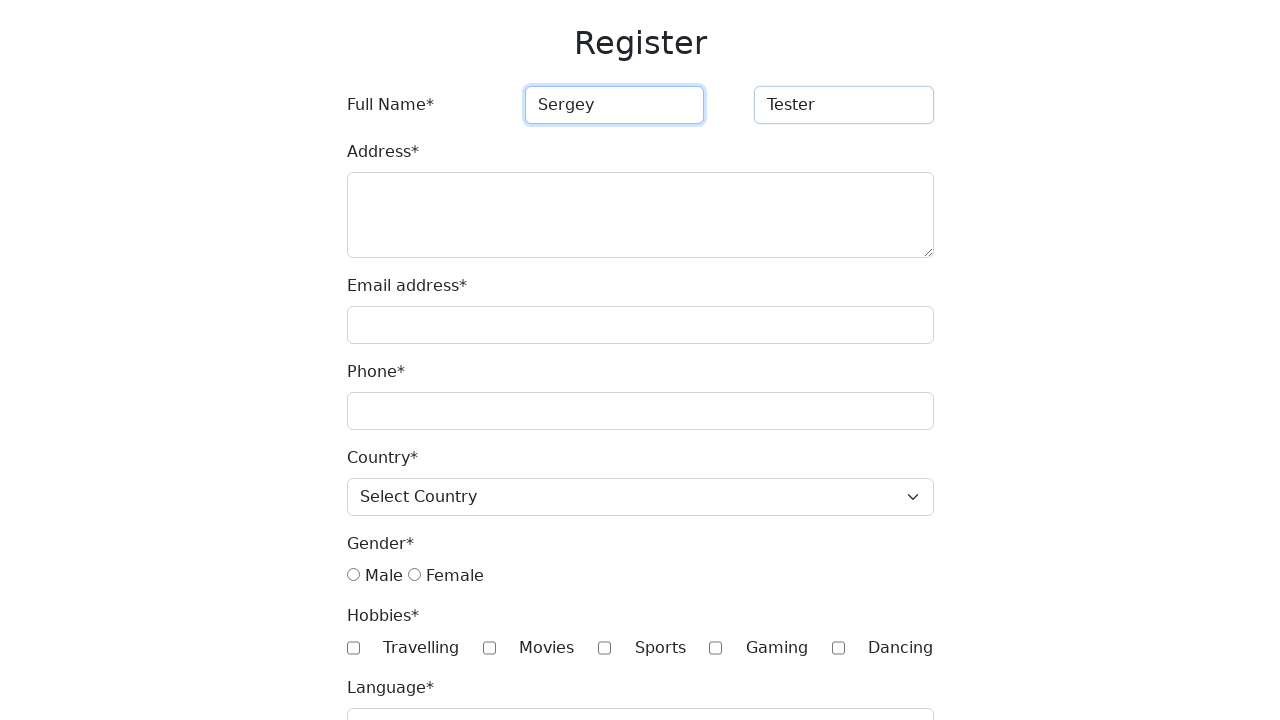

Filled address field with 'WWW.LENINGRAD WWW.RU' on #address
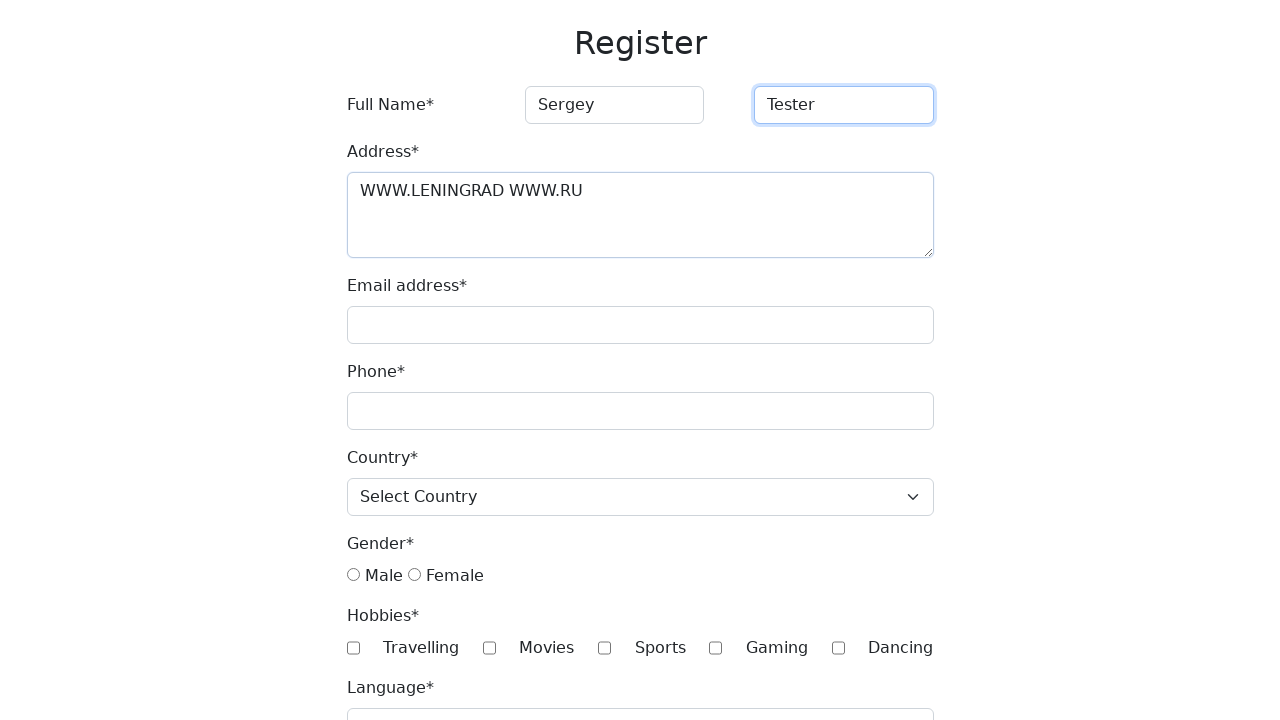

Filled email field with 'test@test.test' on #email
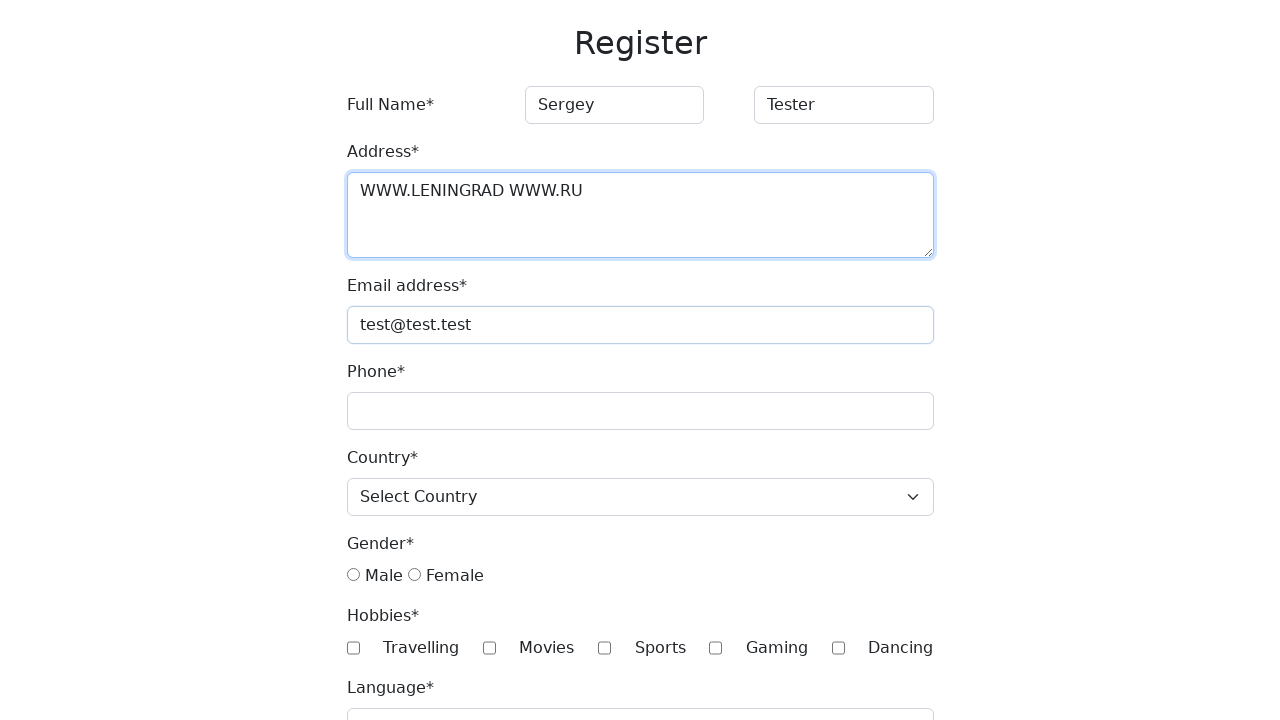

Filled phone field with '+375331234567' on #phone
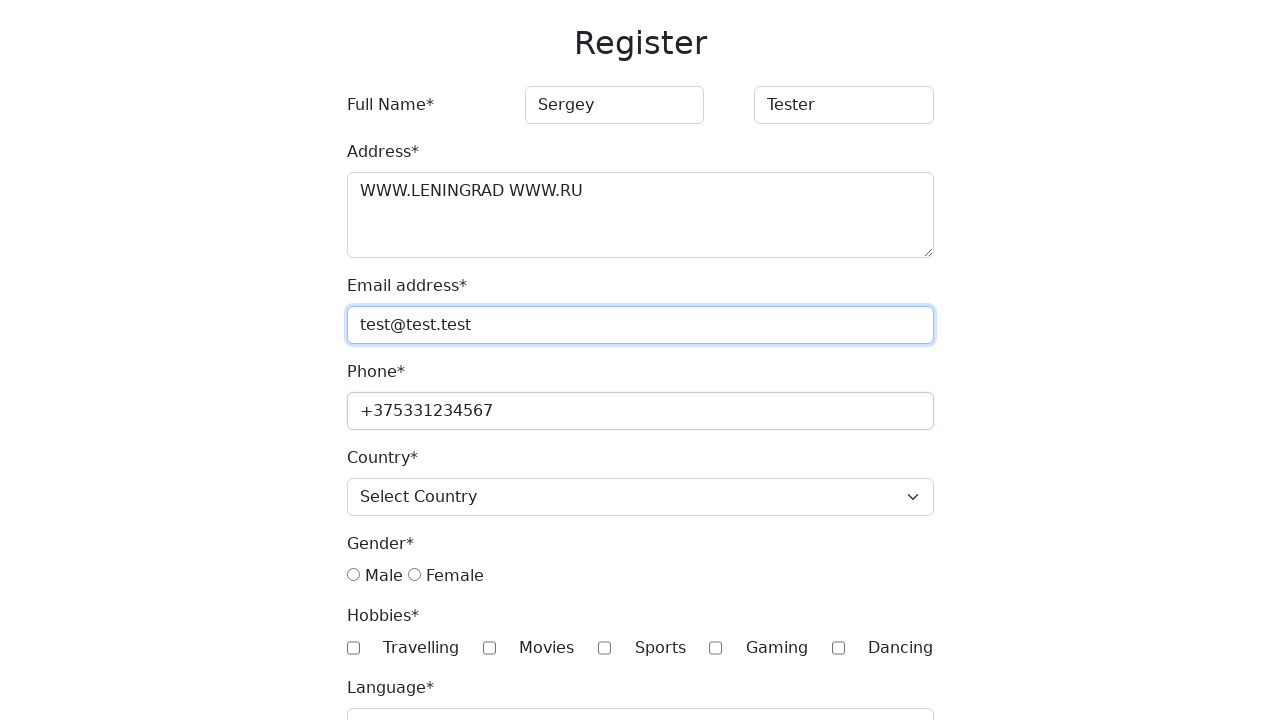

Selected 'USA' from country dropdown on select#country
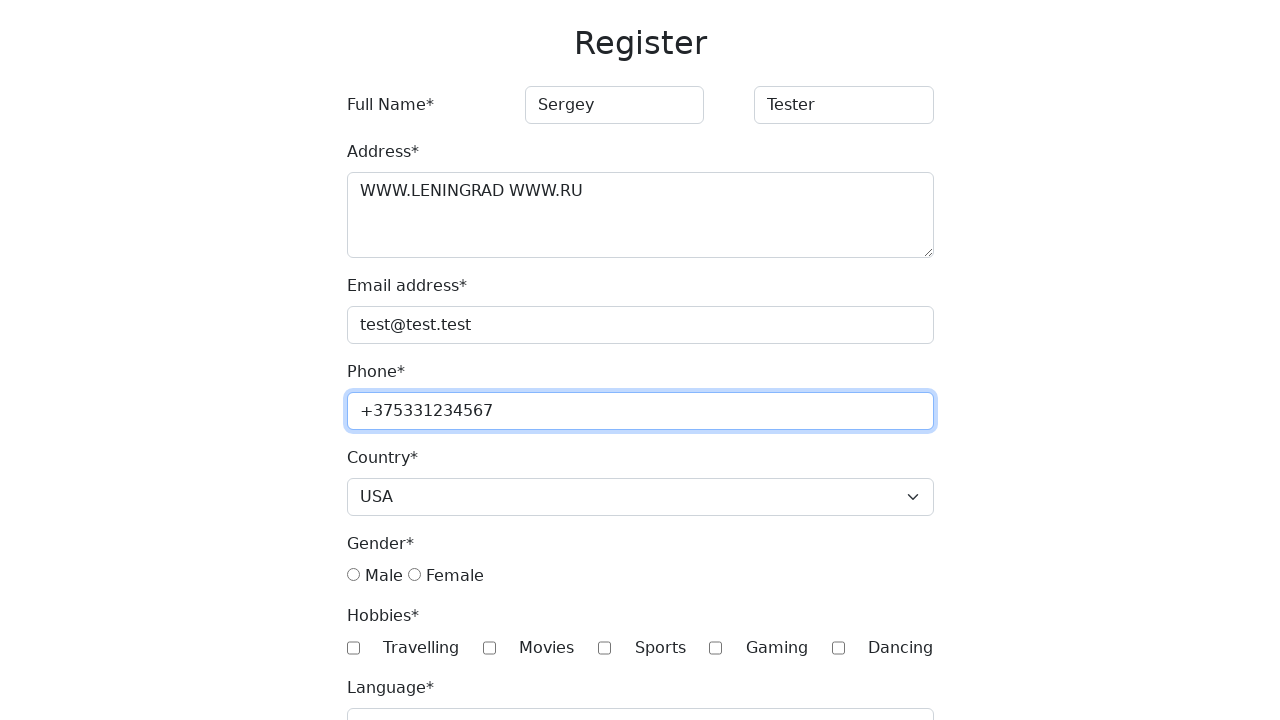

Selected 'male' gender option at (353, 575) on input[value="male"]
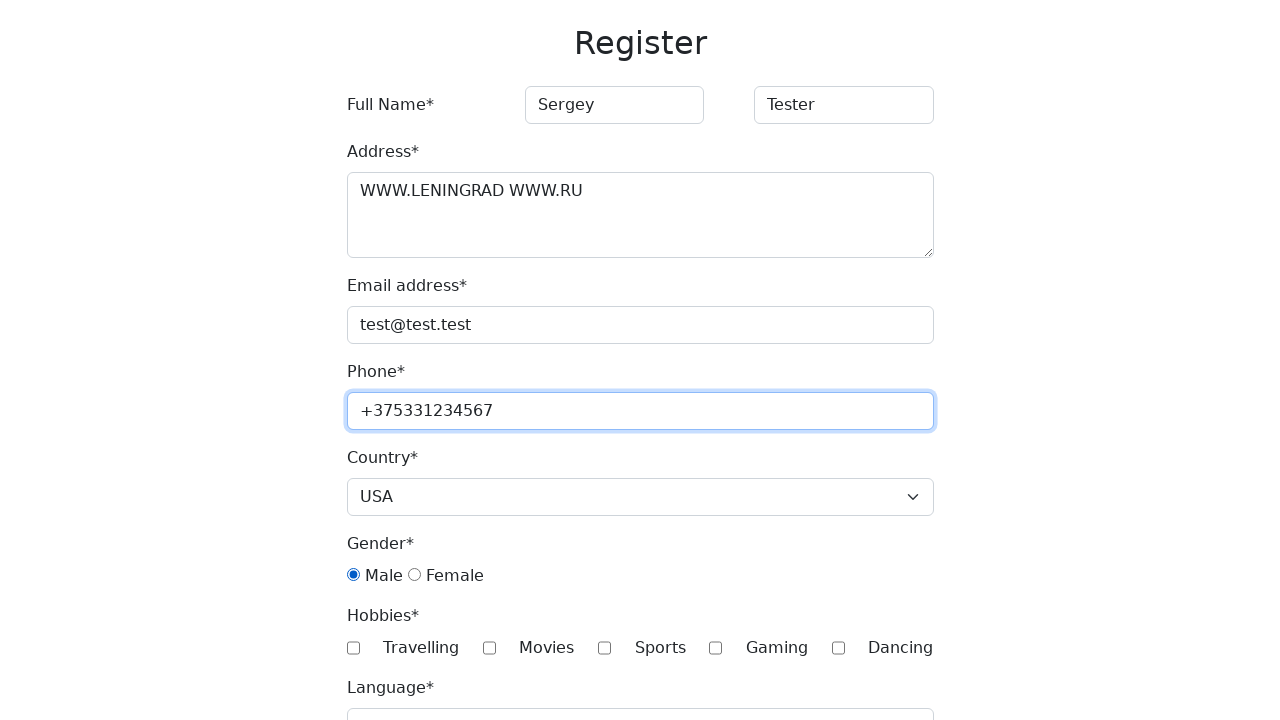

Selected 'Travelling' hobby checkbox at (353, 648) on input[value="Travelling"]
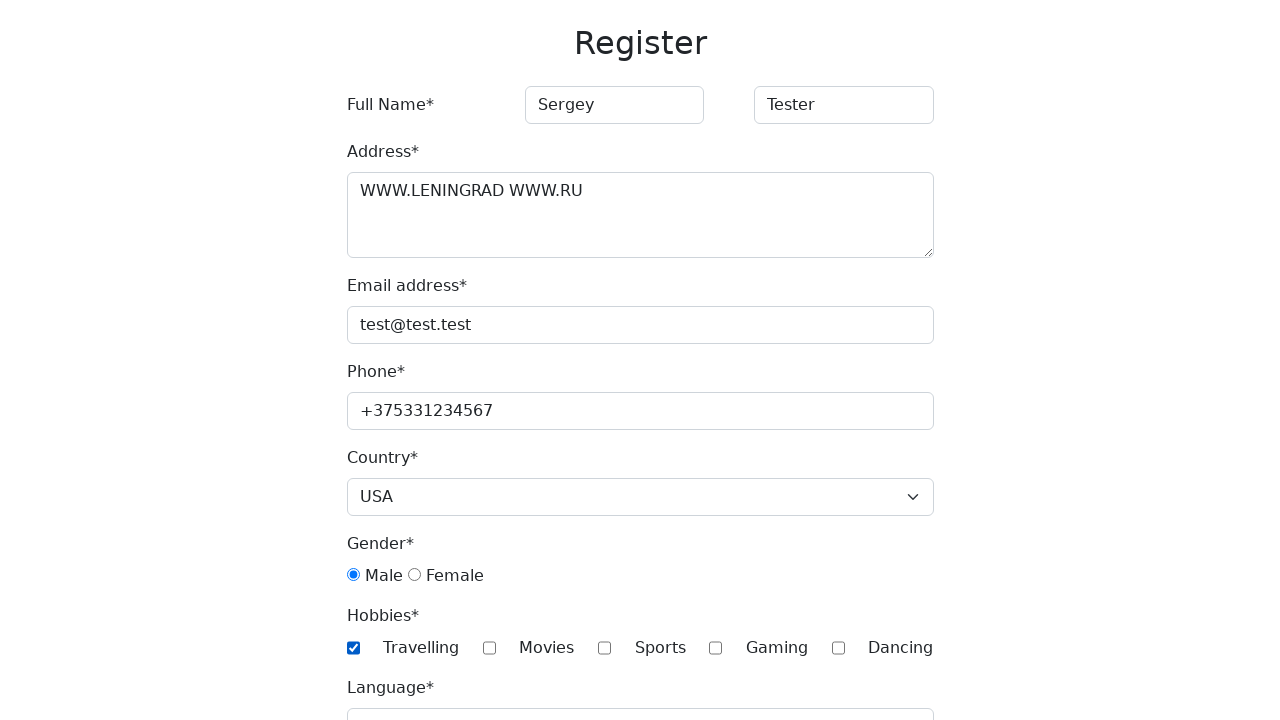

Selected 'Movies' hobby checkbox at (489, 648) on input[value="Movies"]
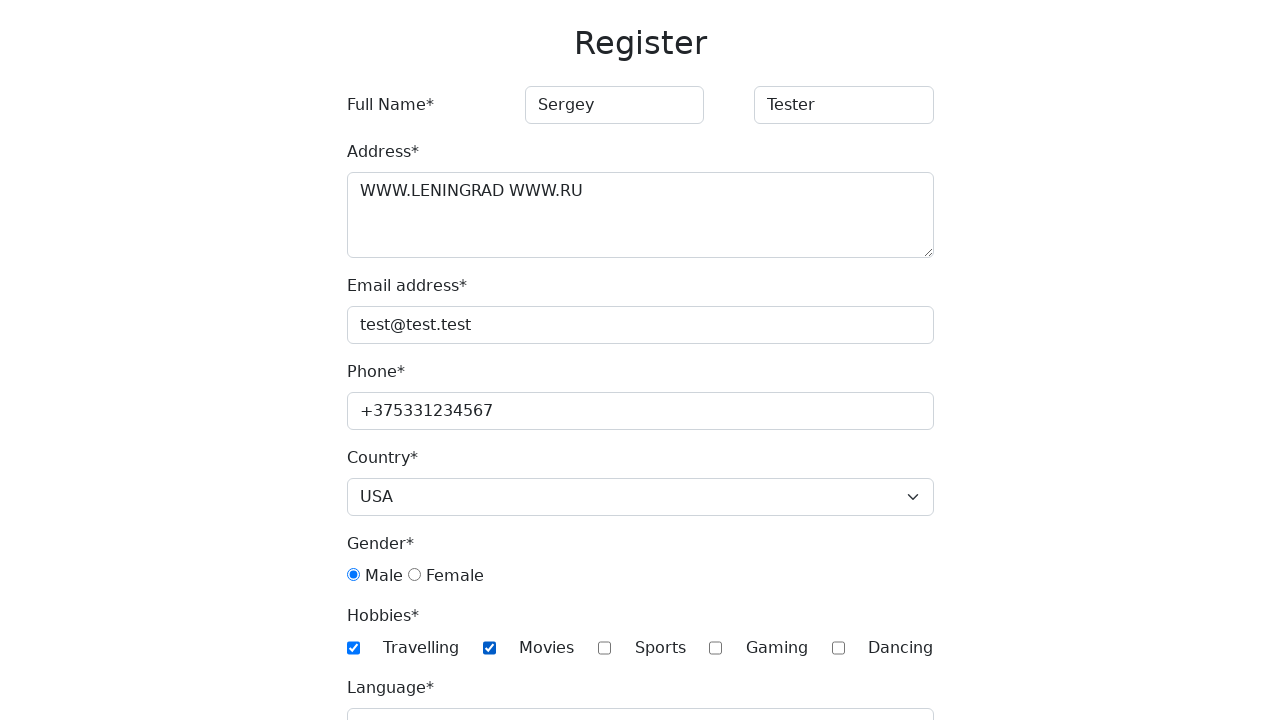

Filled language field with 'Russian' on #language
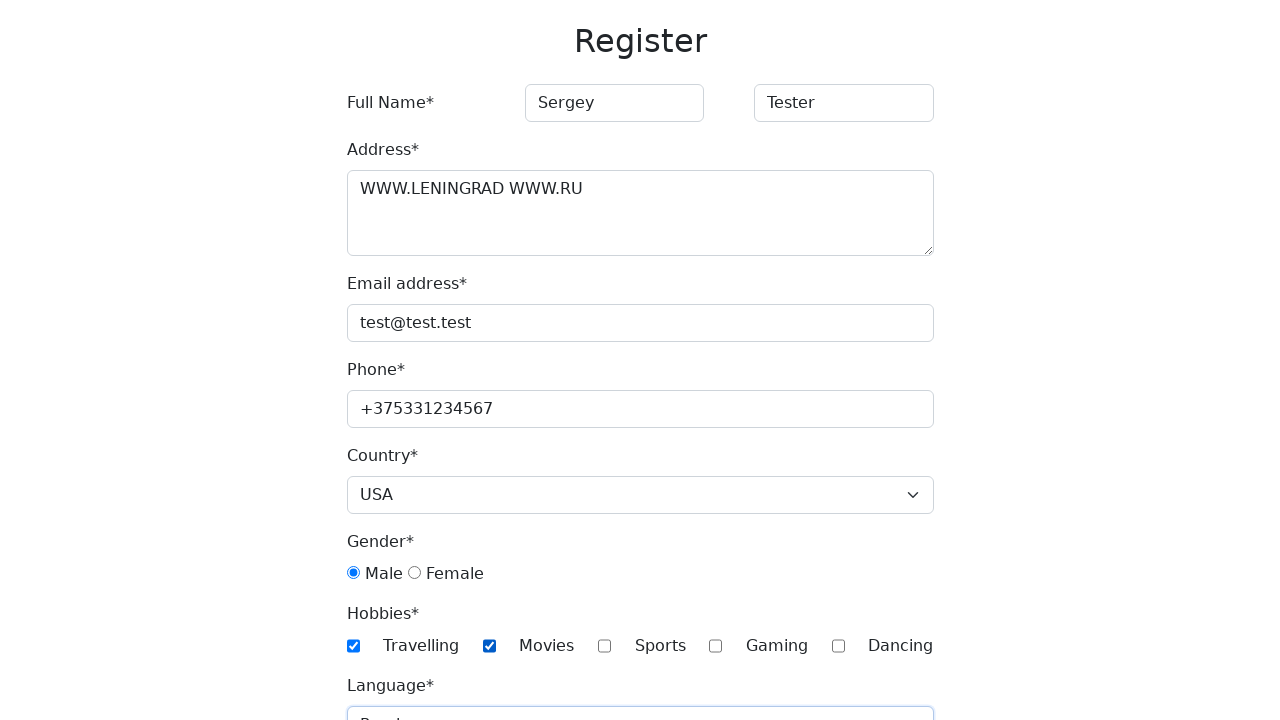

Selected 'JavaScript' skill option at (640, 360) on option[value="JavaScript"]
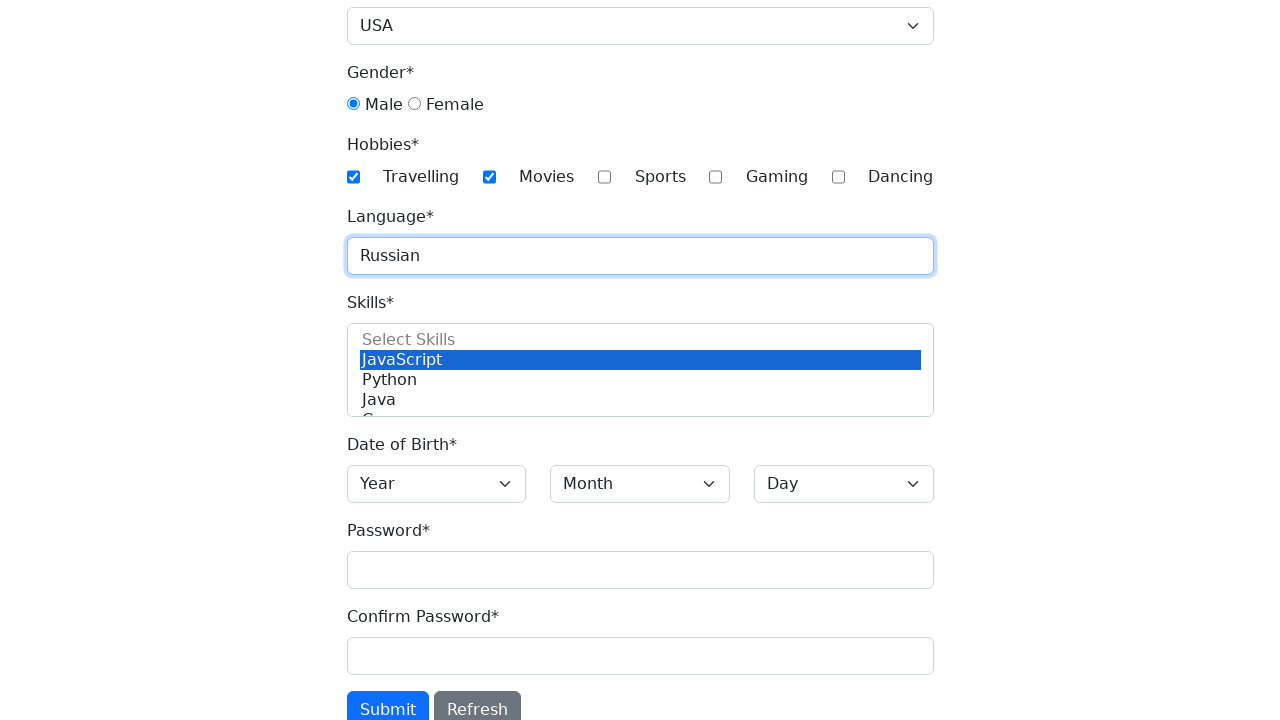

Selected birth year '1997' on #year
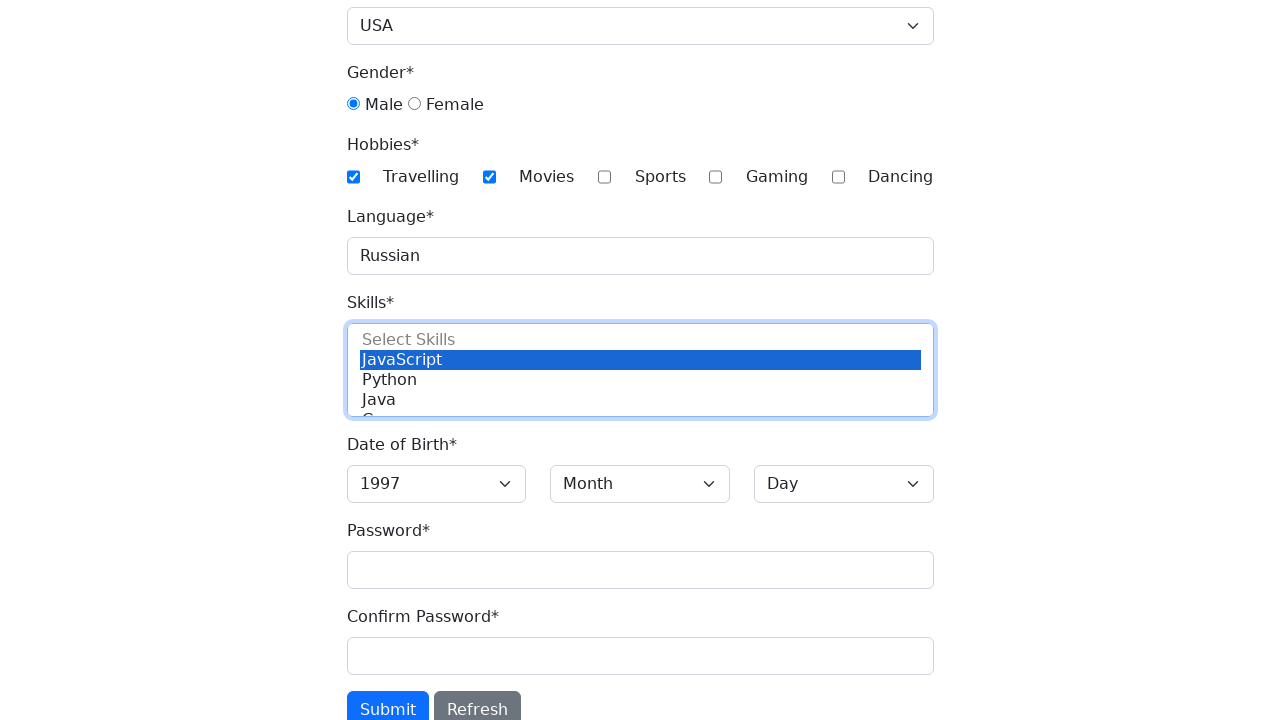

Selected birth month 'August' on #month
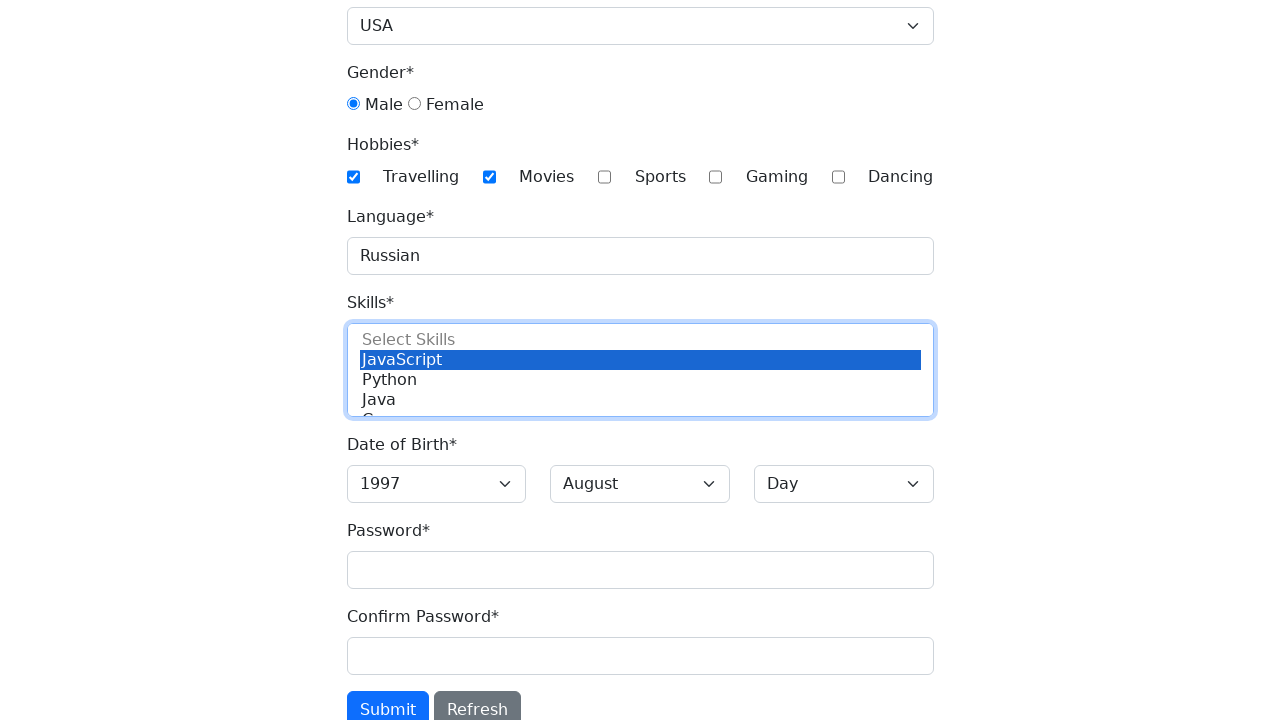

Selected birth day '18' on #day
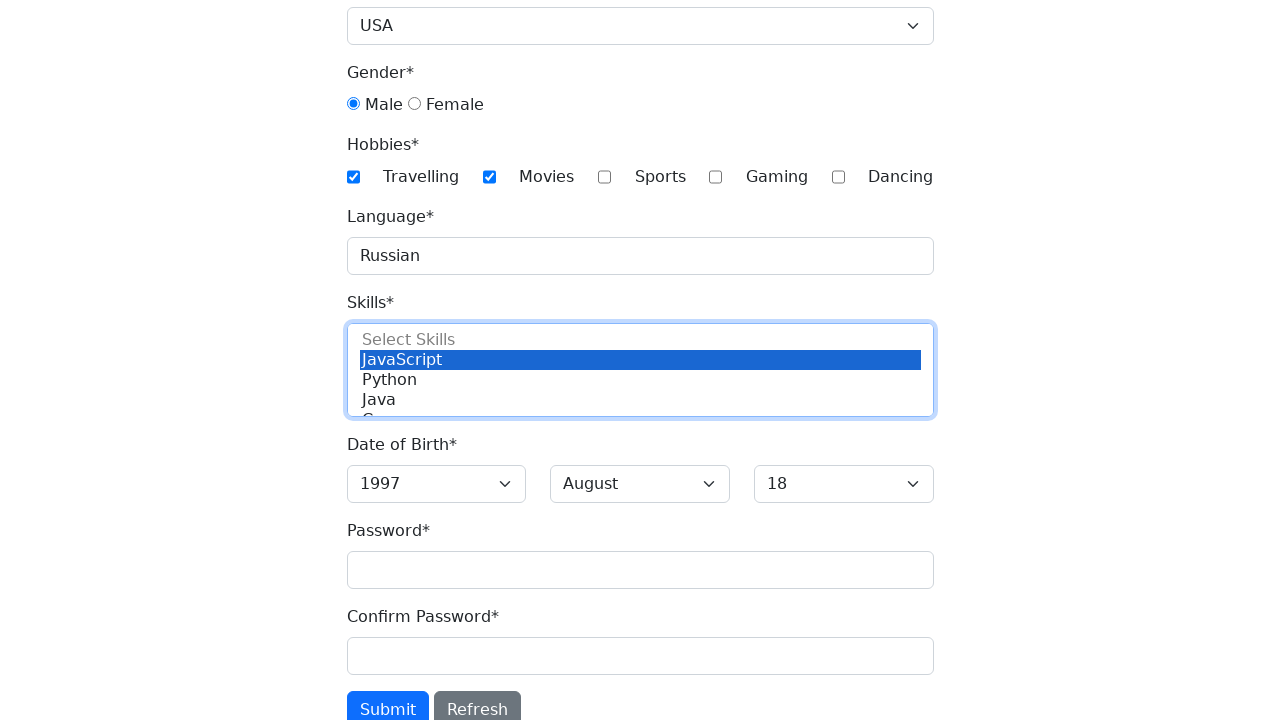

Filled password field with 'pass123!!@@' on #password
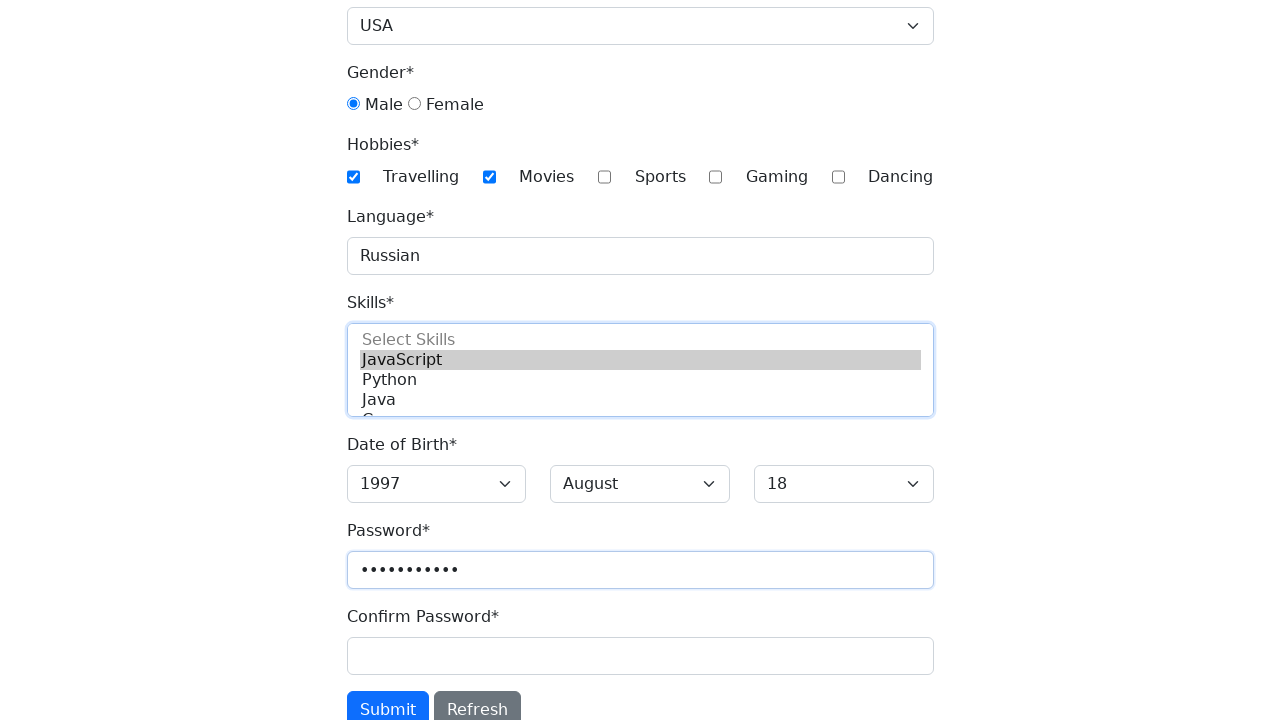

Filled password confirmation field with 'pass123!!@@' on #password-confirm
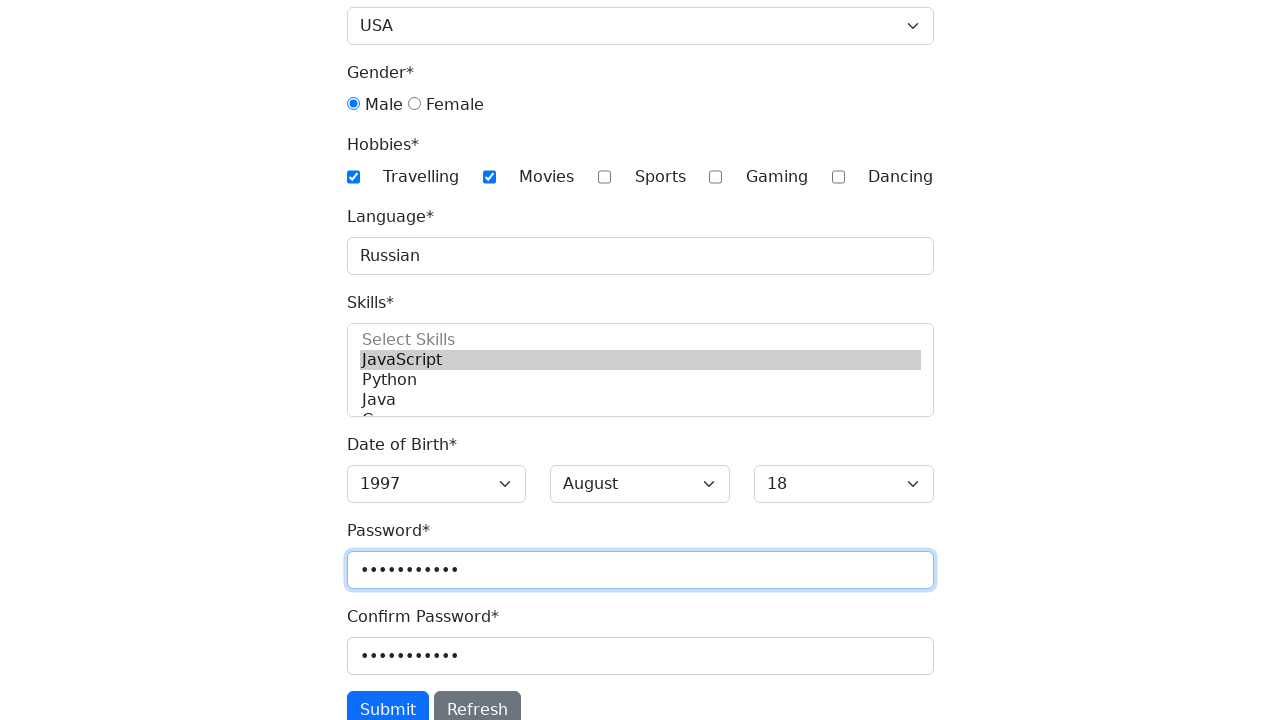

Clicked submit button to register at (388, 701) on button[type="submit"]
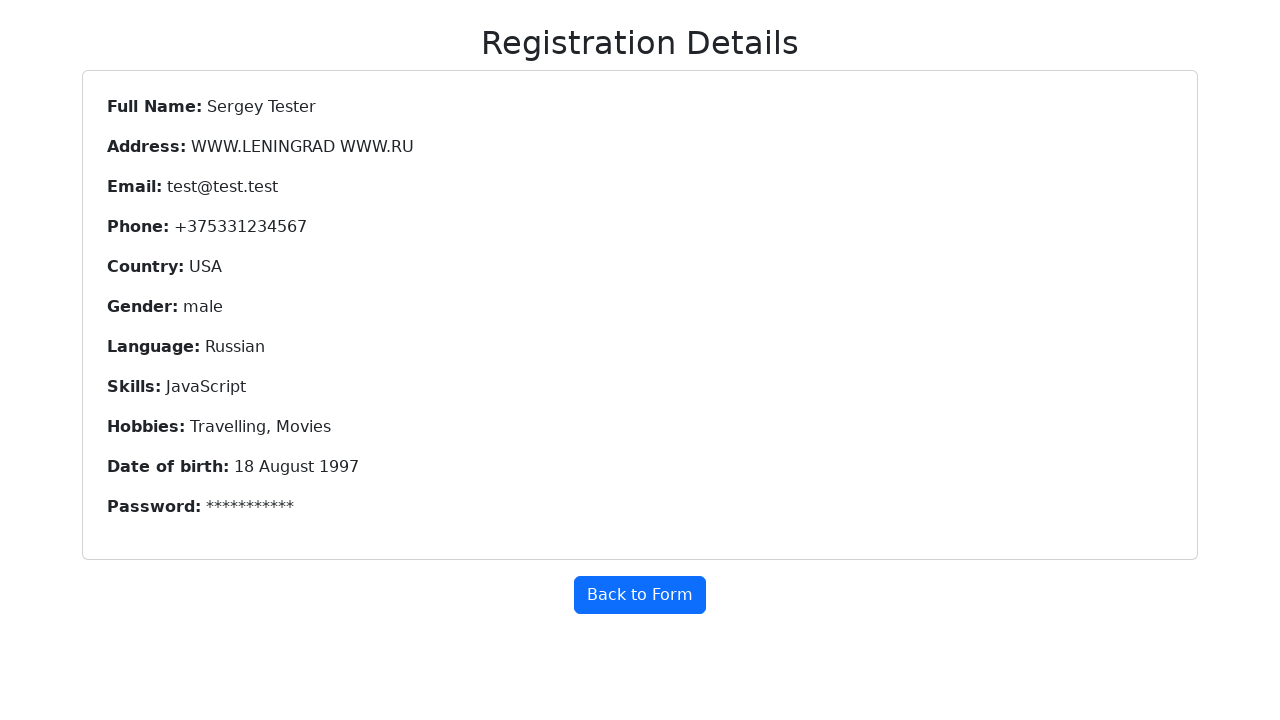

Registration Details confirmation message appeared - registration successful
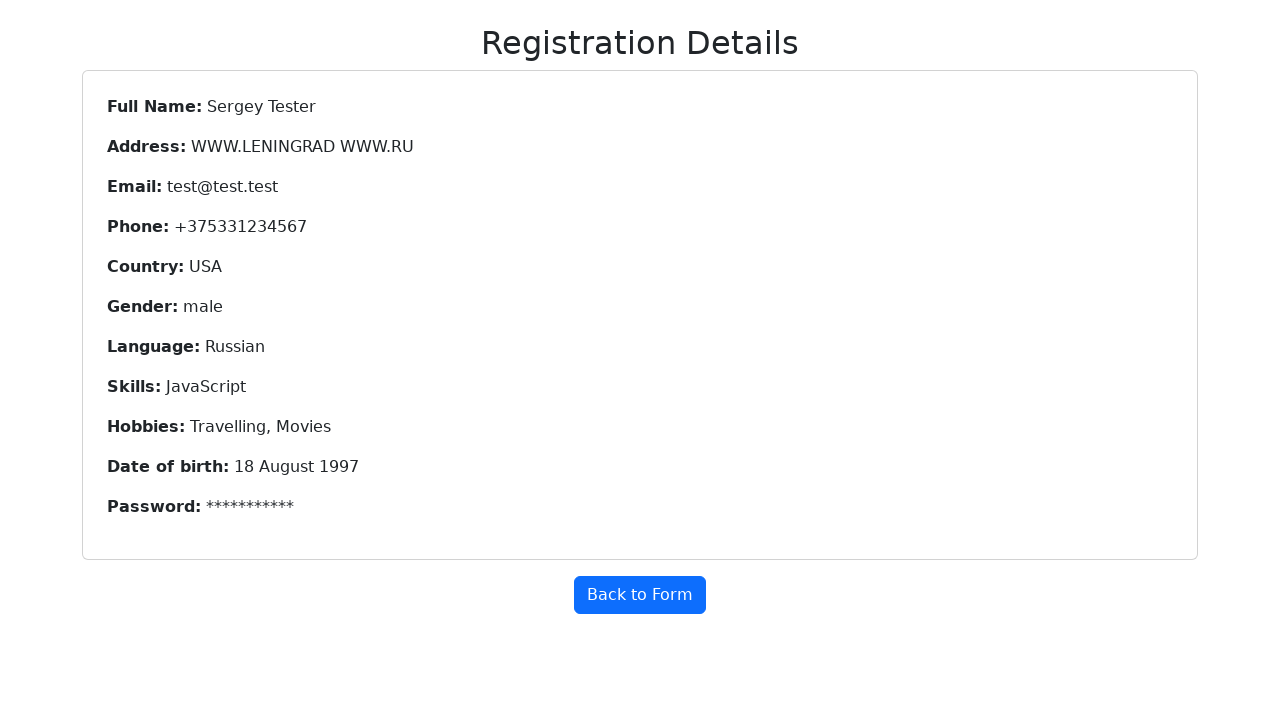

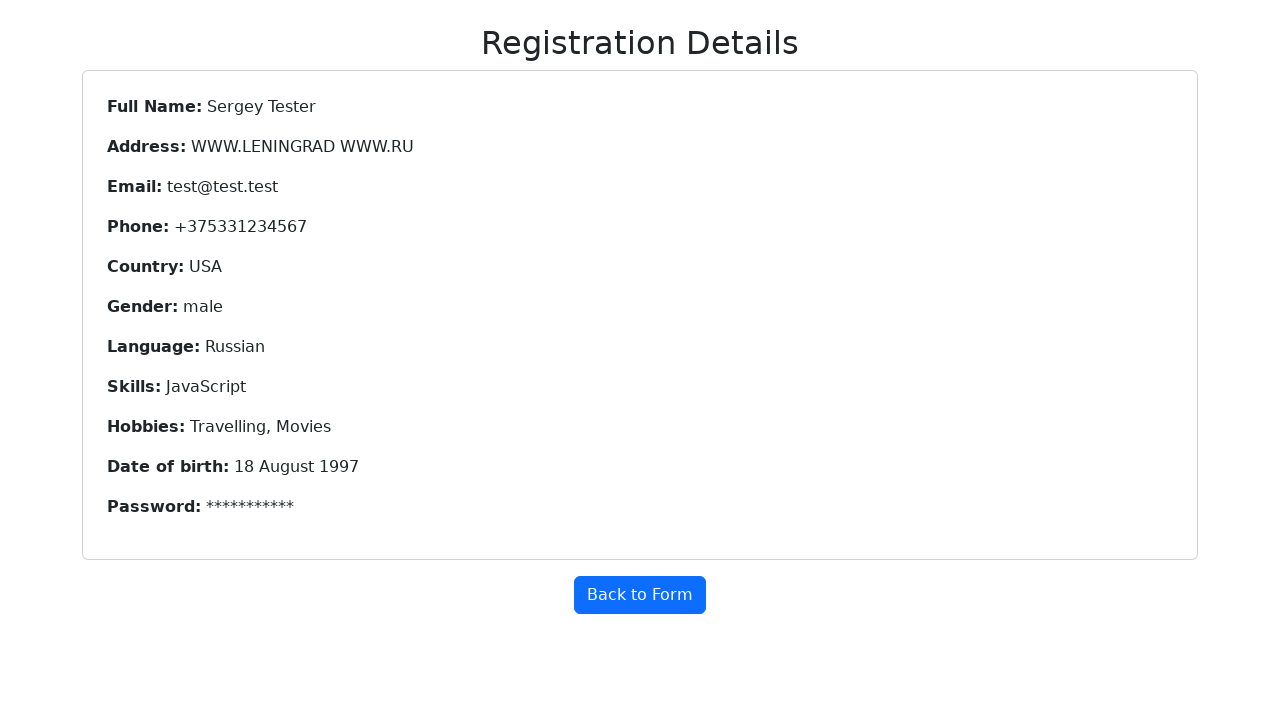